Tests different types of JavaScript alerts including normal alert, timed alert, confirmation dialog, and prompt dialog on the DemoQA alerts page

Starting URL: https://demoqa.com/alerts

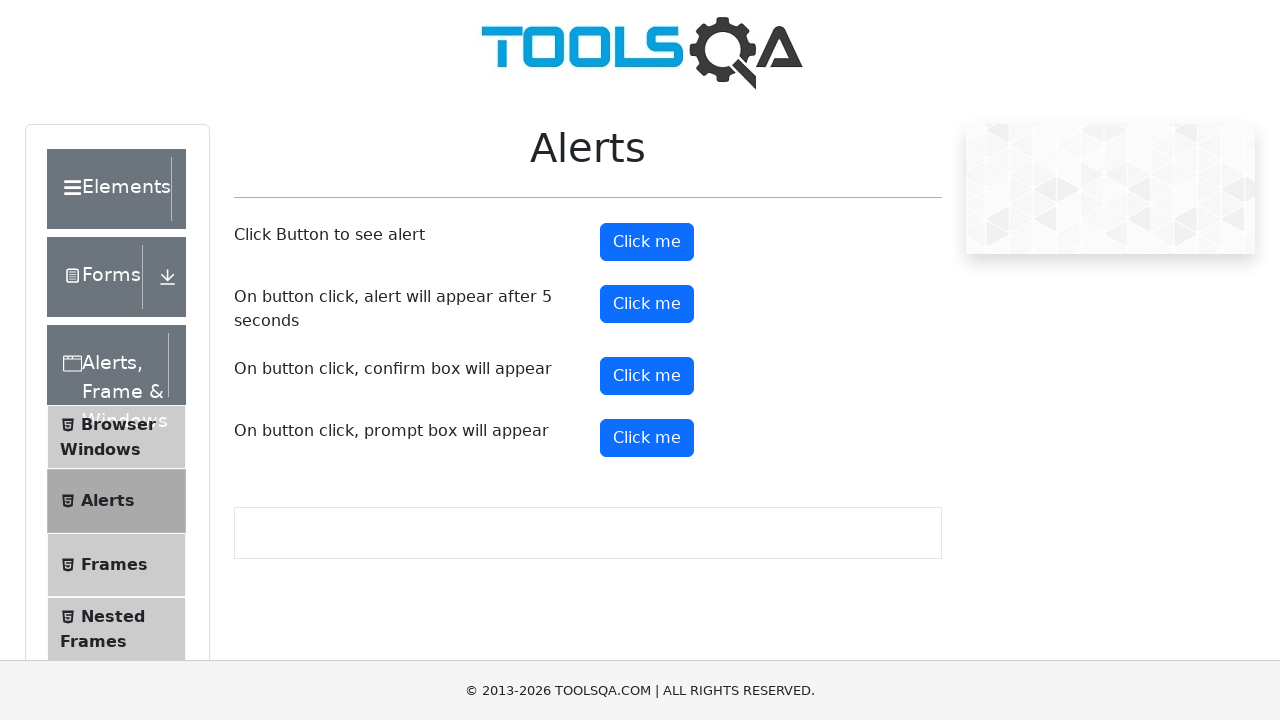

Navigated to DemoQA alerts page
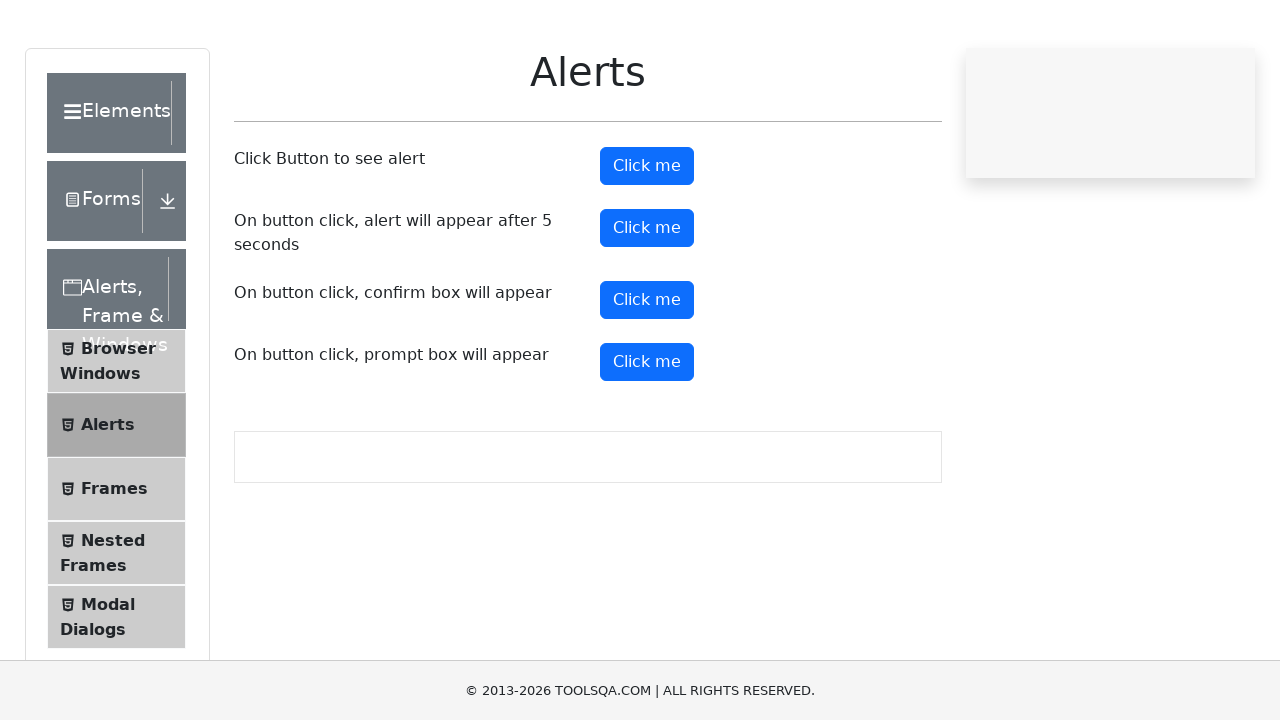

Clicked button to trigger normal alert at (647, 242) on #alertButton
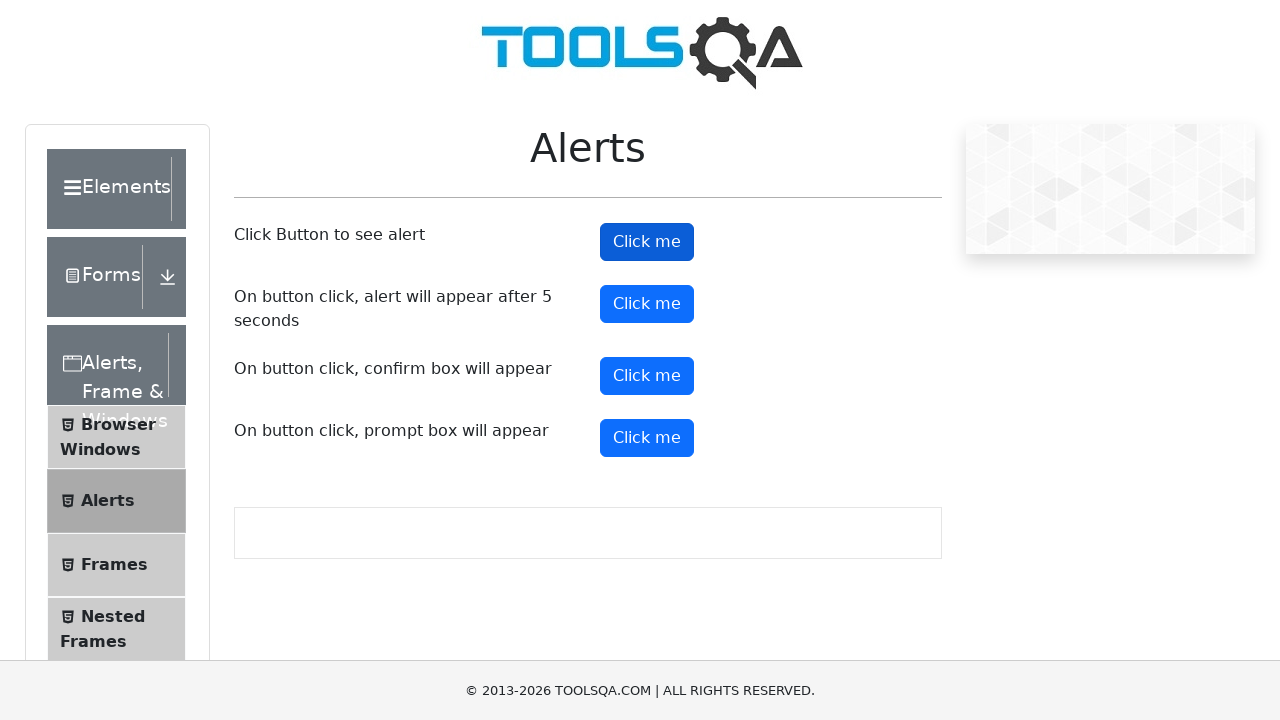

Set up handler to accept alert dialog
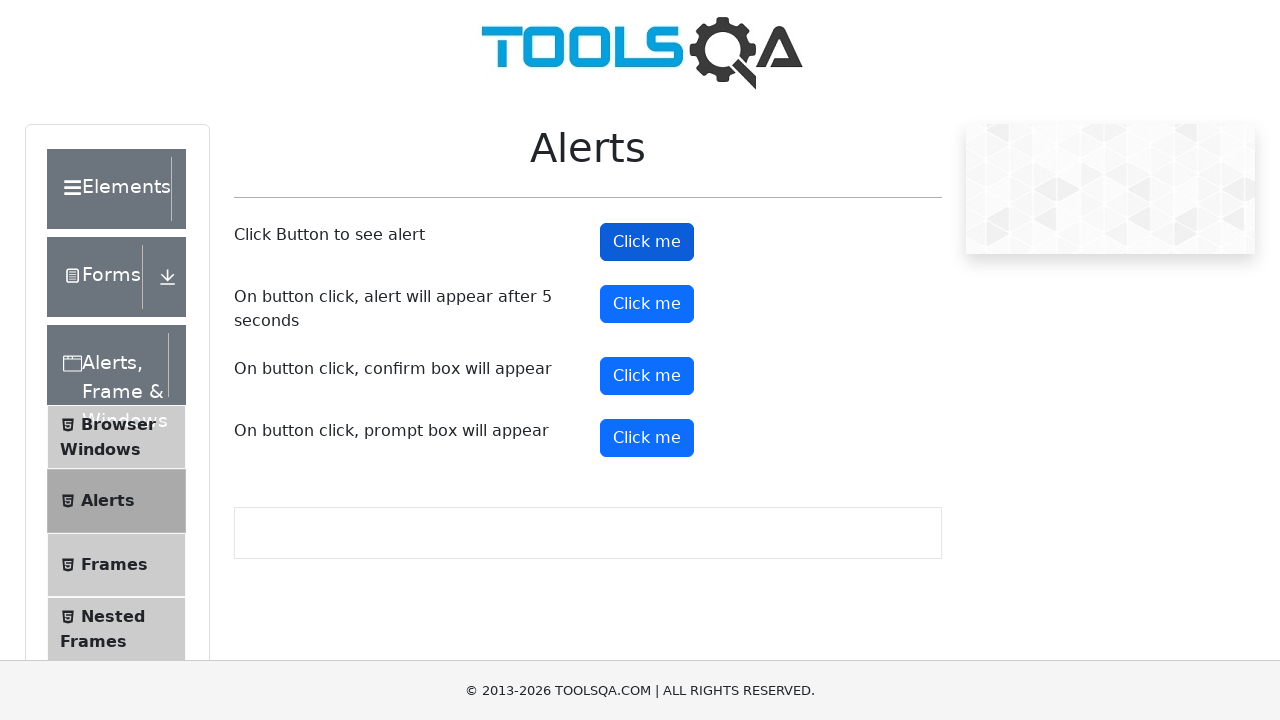

Clicked button to trigger timed alert at (647, 304) on #timerAlertButton
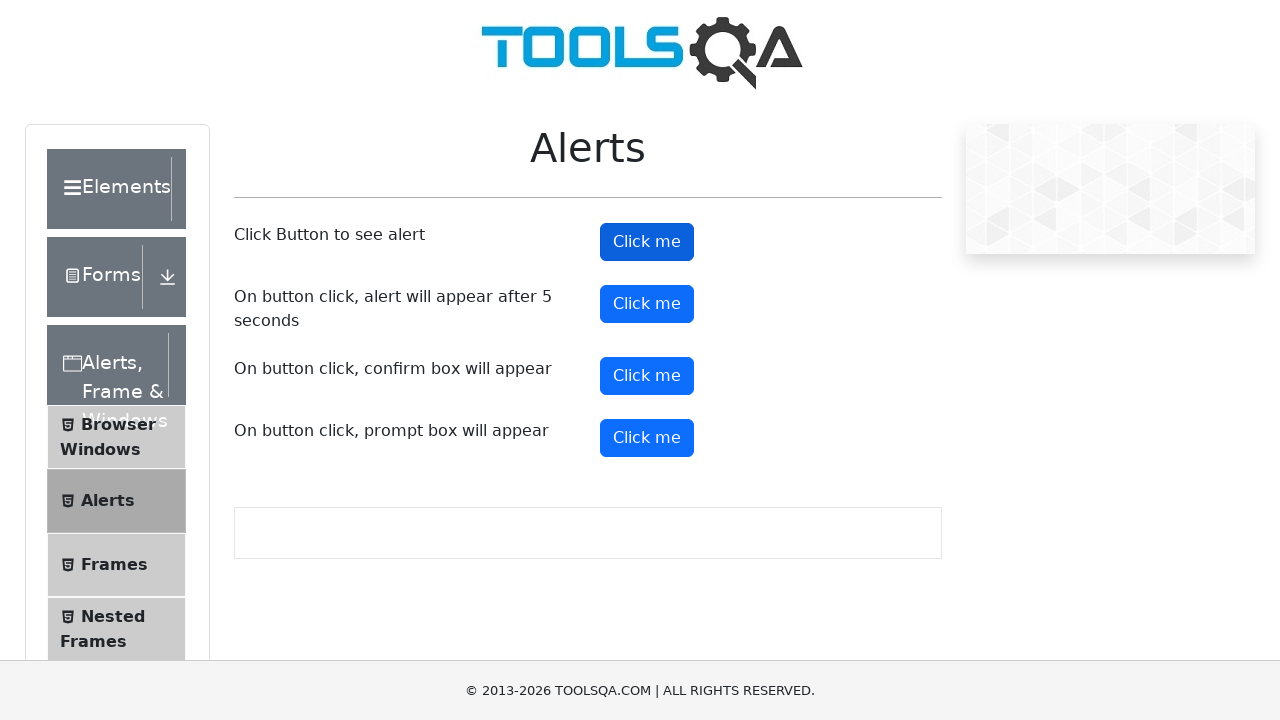

Waited 5.5 seconds for timed alert to appear and accepted it
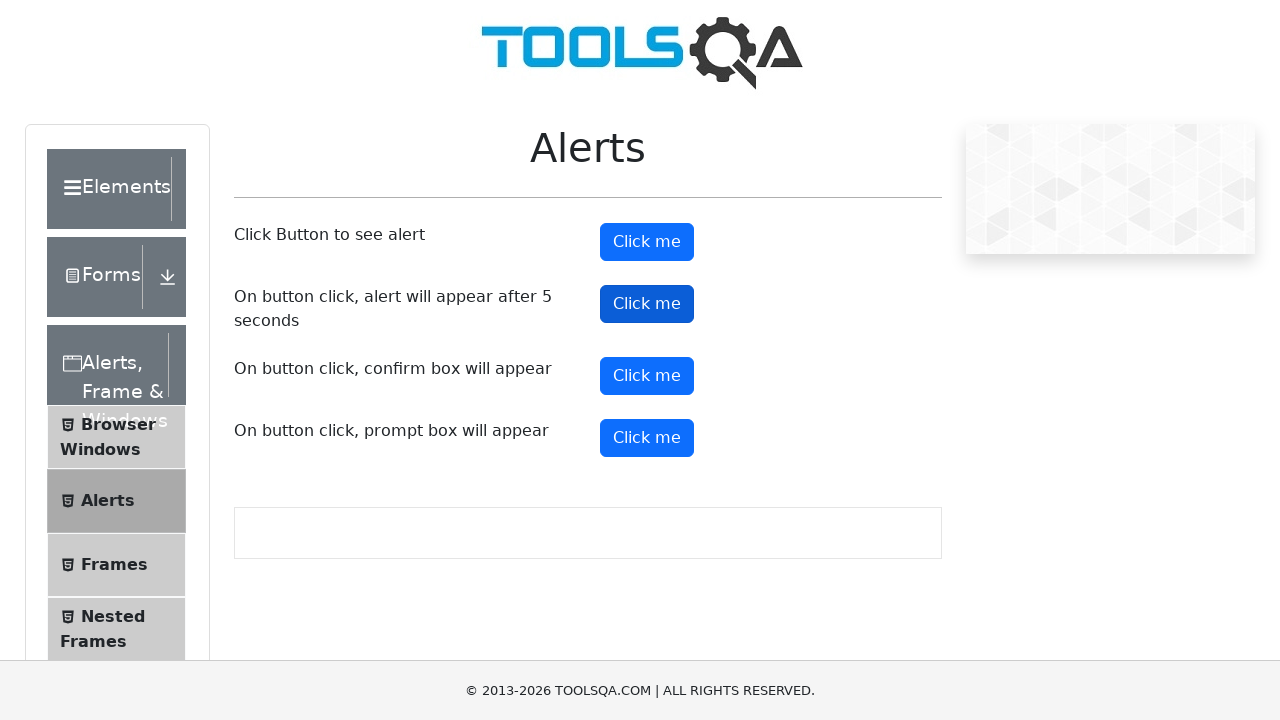

Clicked button to trigger confirmation dialog at (647, 376) on #confirmButton
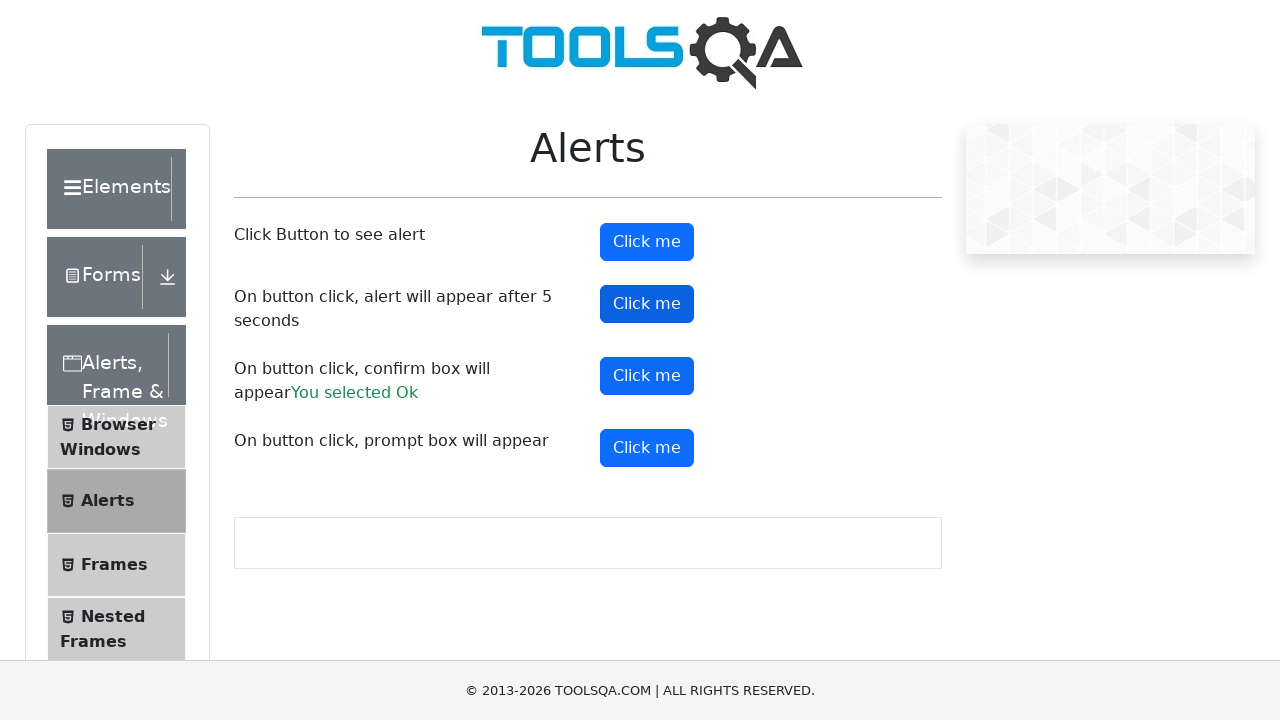

Set up handler to enter 'Swapnil Pawar' and accept prompt dialog
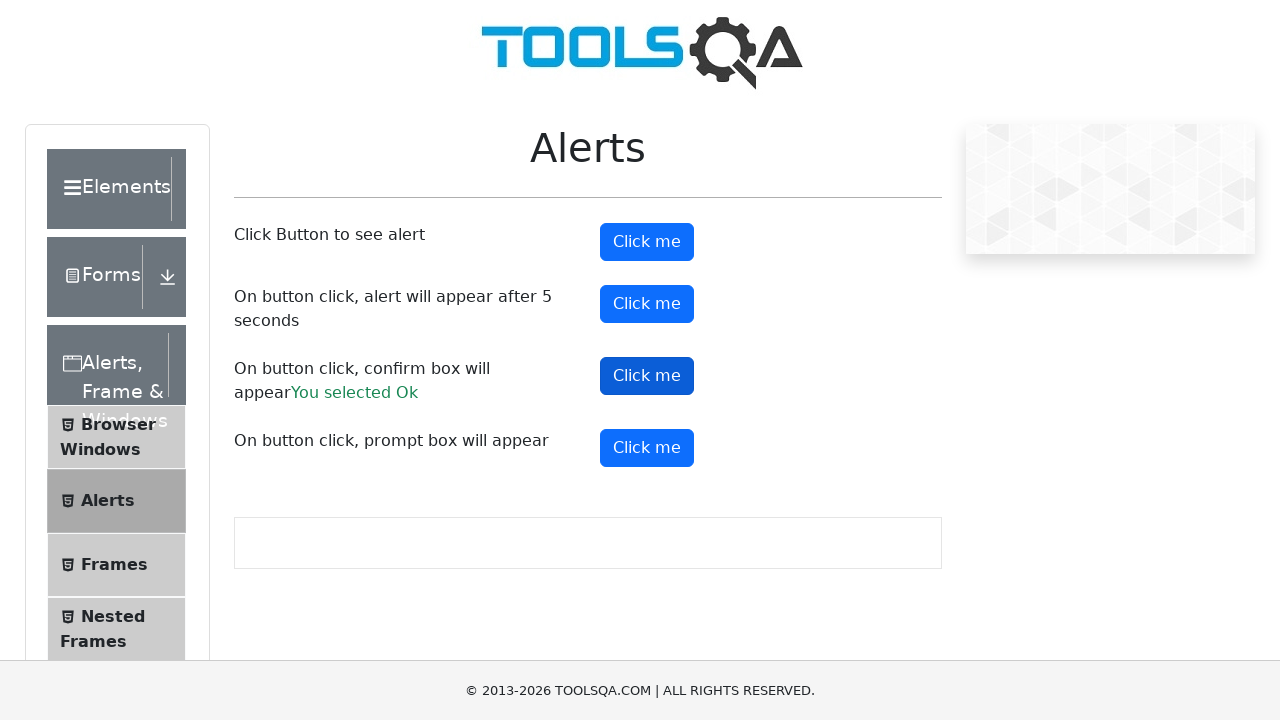

Clicked button to trigger prompt dialog at (647, 448) on #promtButton
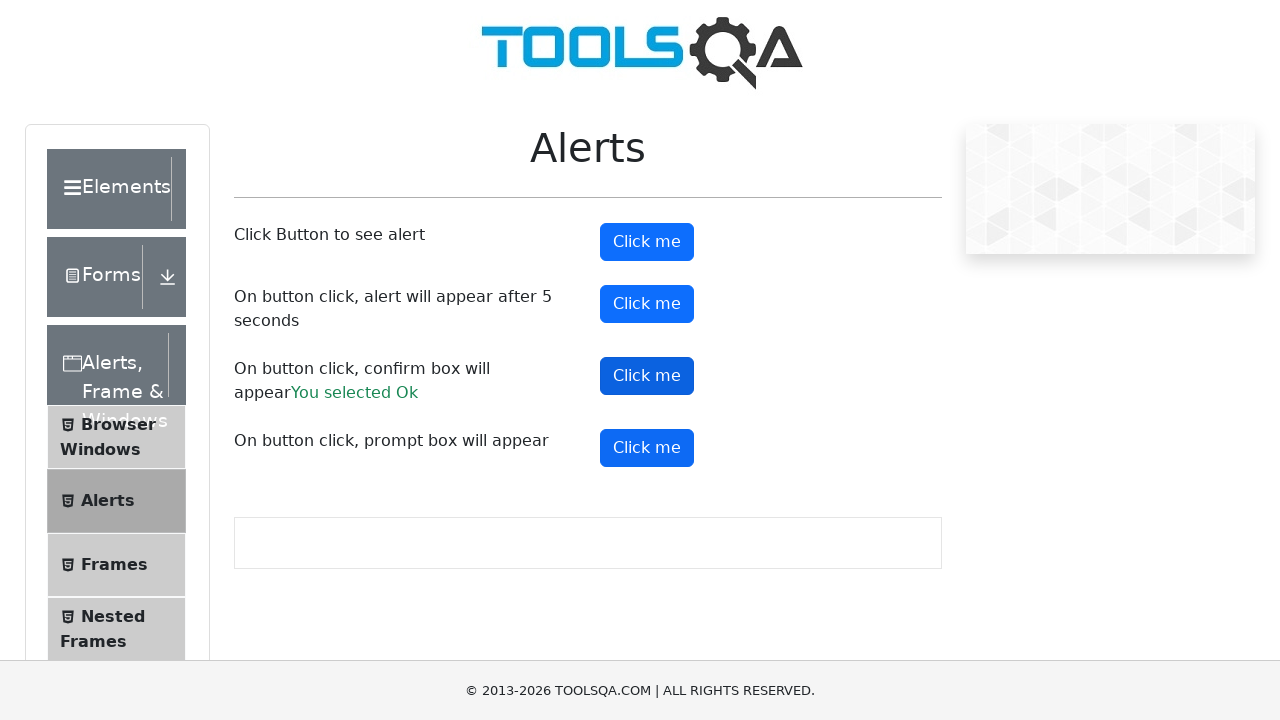

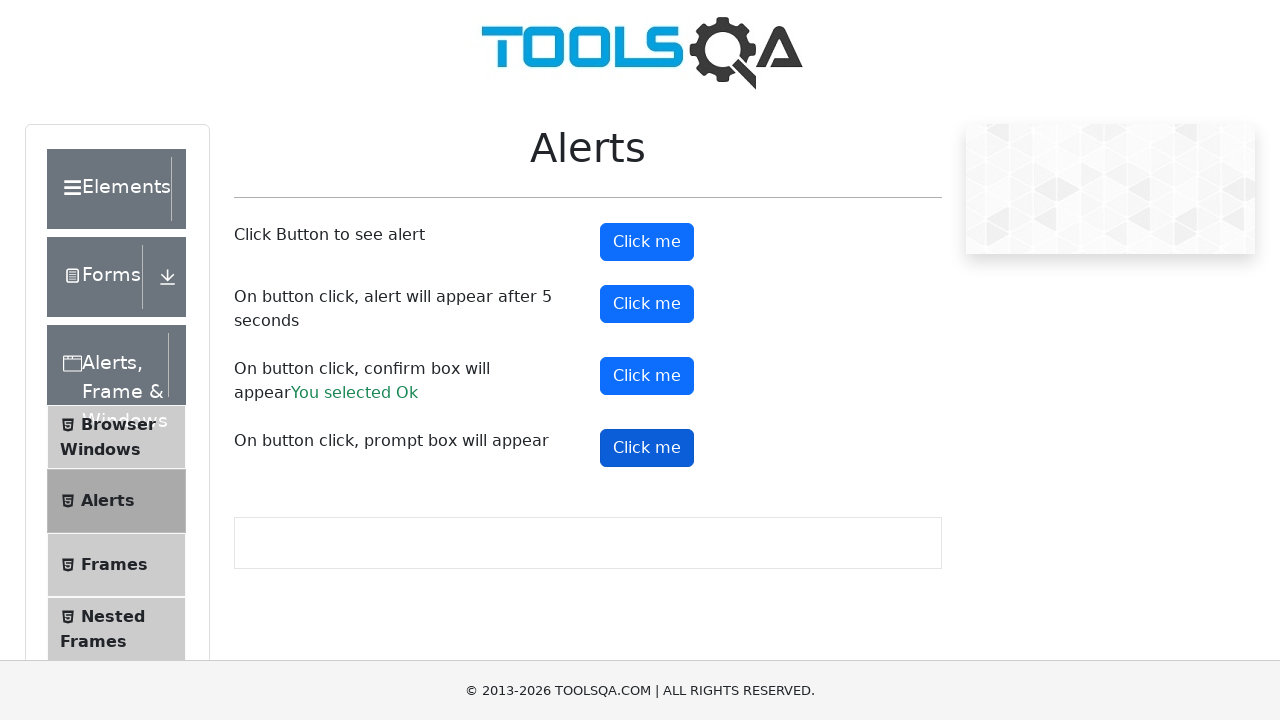